Tests handling of a modal dialog popup by waiting for it to appear and clicking the close button in the modal footer

Starting URL: https://the-internet.herokuapp.com/entry_ad

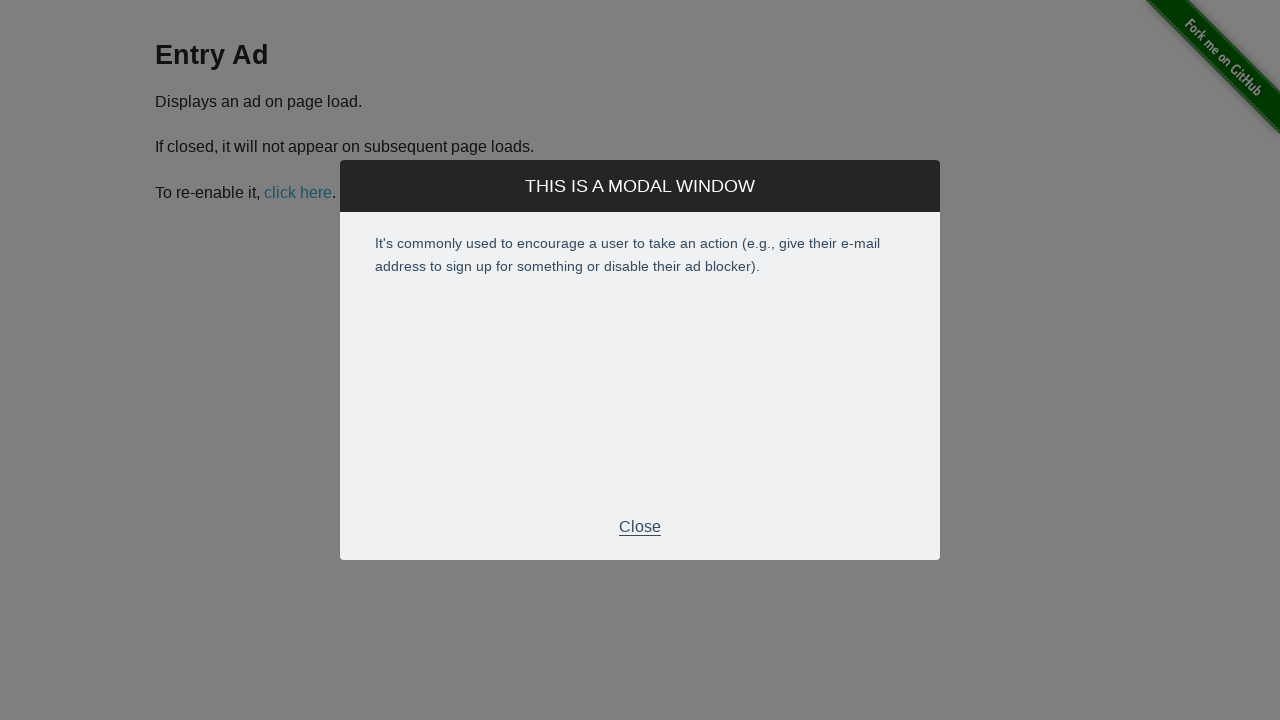

Modal dialog appeared and became visible
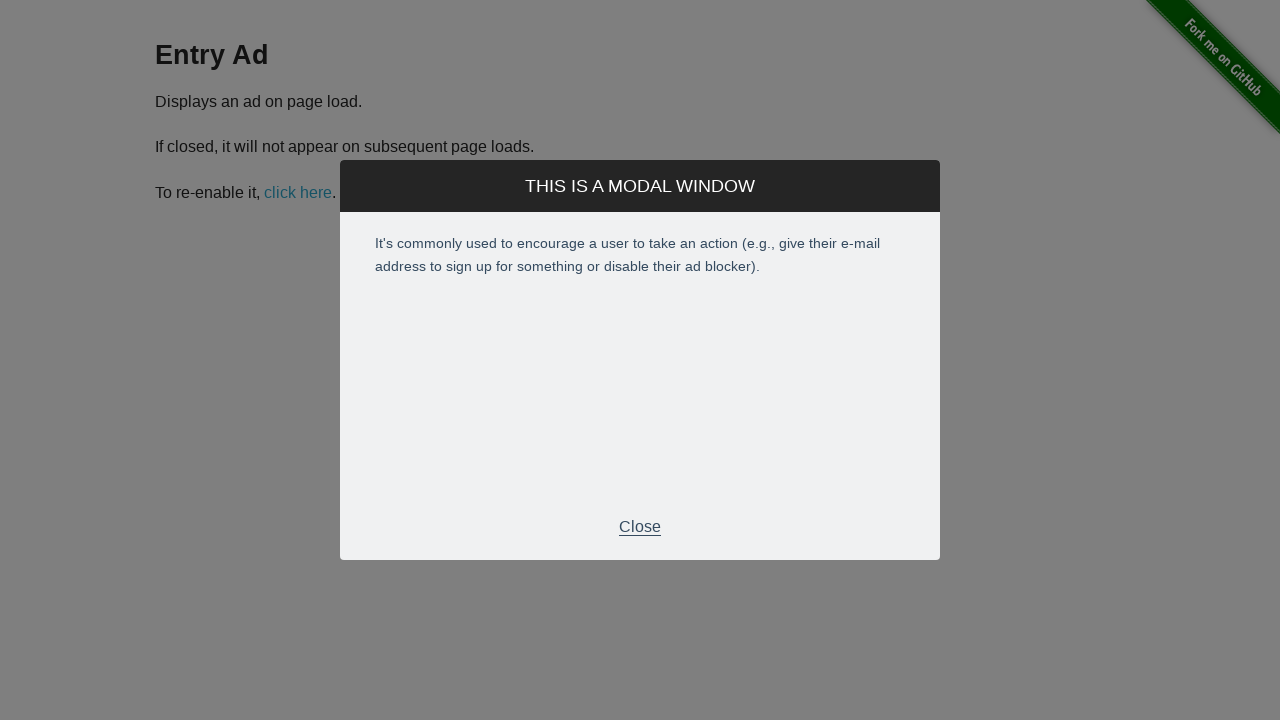

Clicked close button in modal footer at (640, 527) on xpath=//div[@class='modal-footer']/p
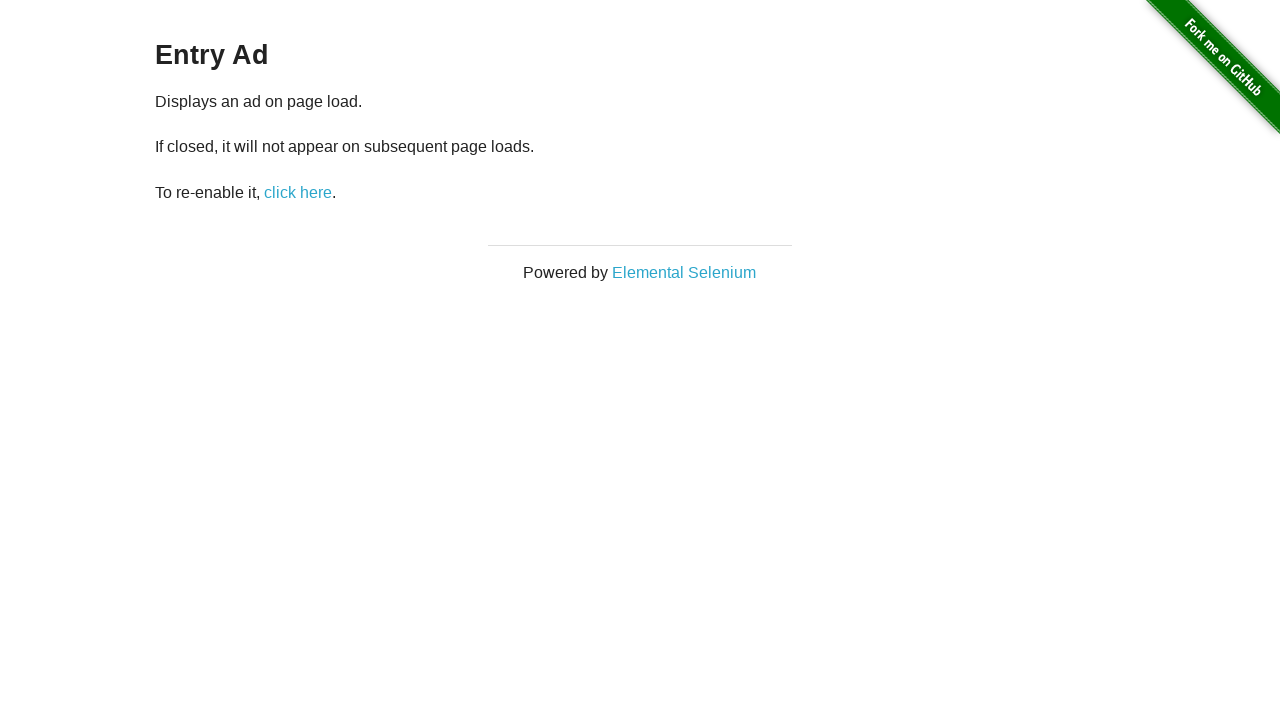

Modal dialog closed successfully
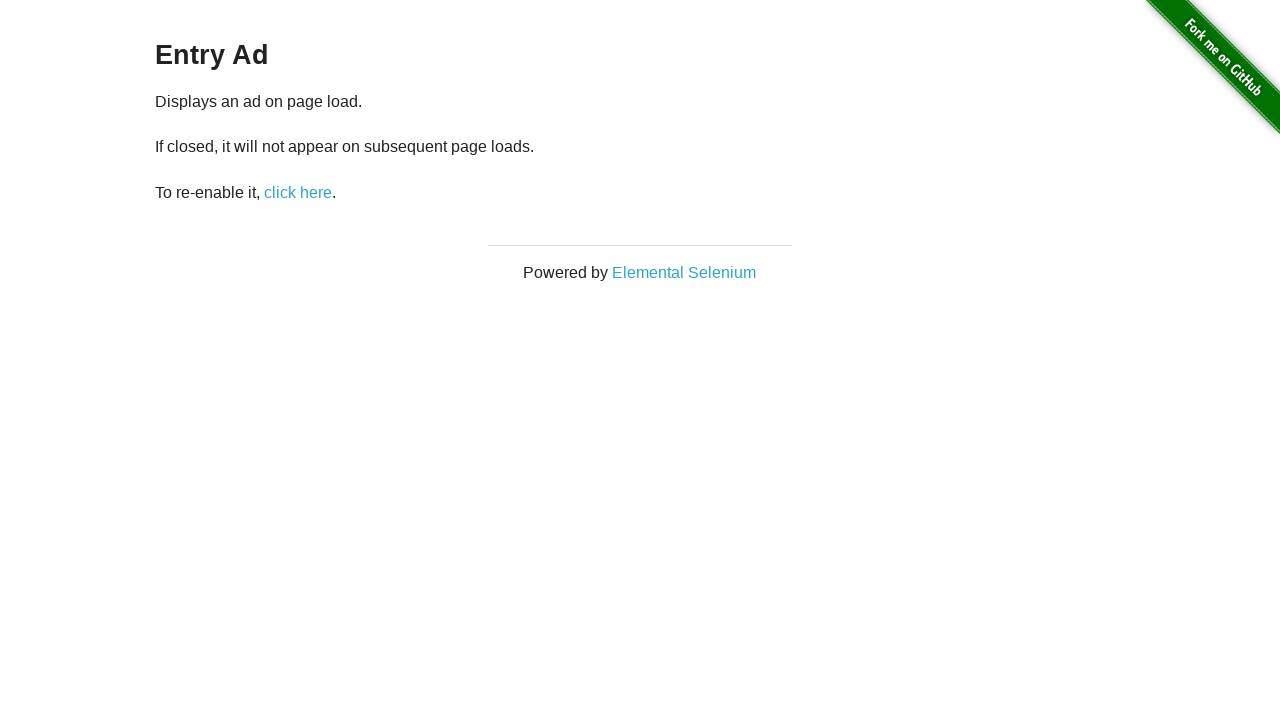

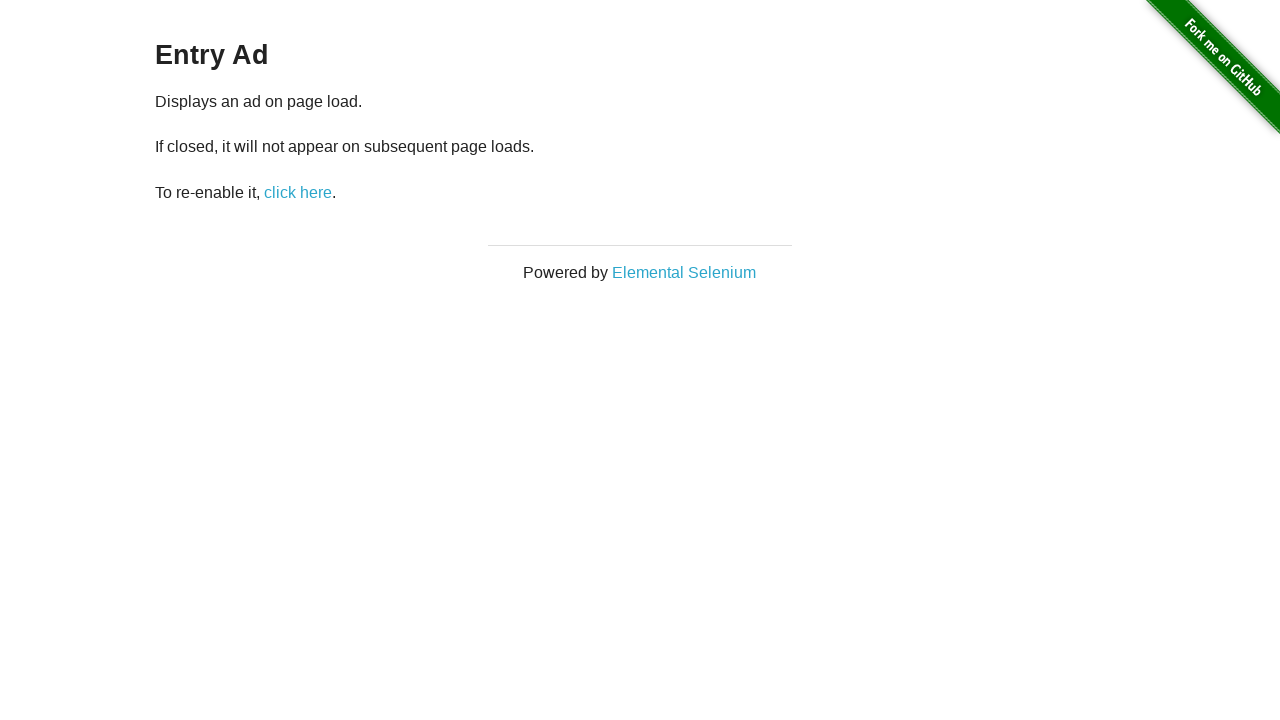